Tests dropdown selection functionality by selecting different options from a dropdown menu using various selector methods

Starting URL: https://www.rahulshettyacademy.com/AutomationPractice/

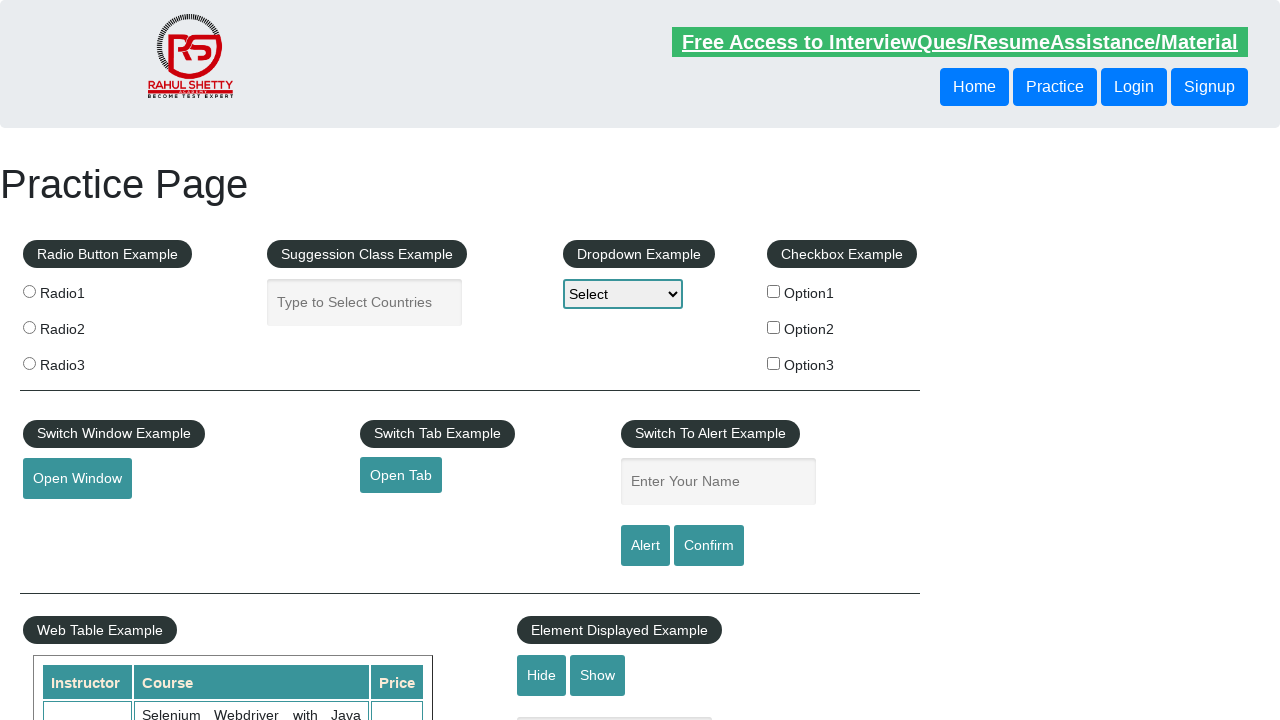

Selected Option1 from dropdown using name selector on select[name='dropdown-class-example']
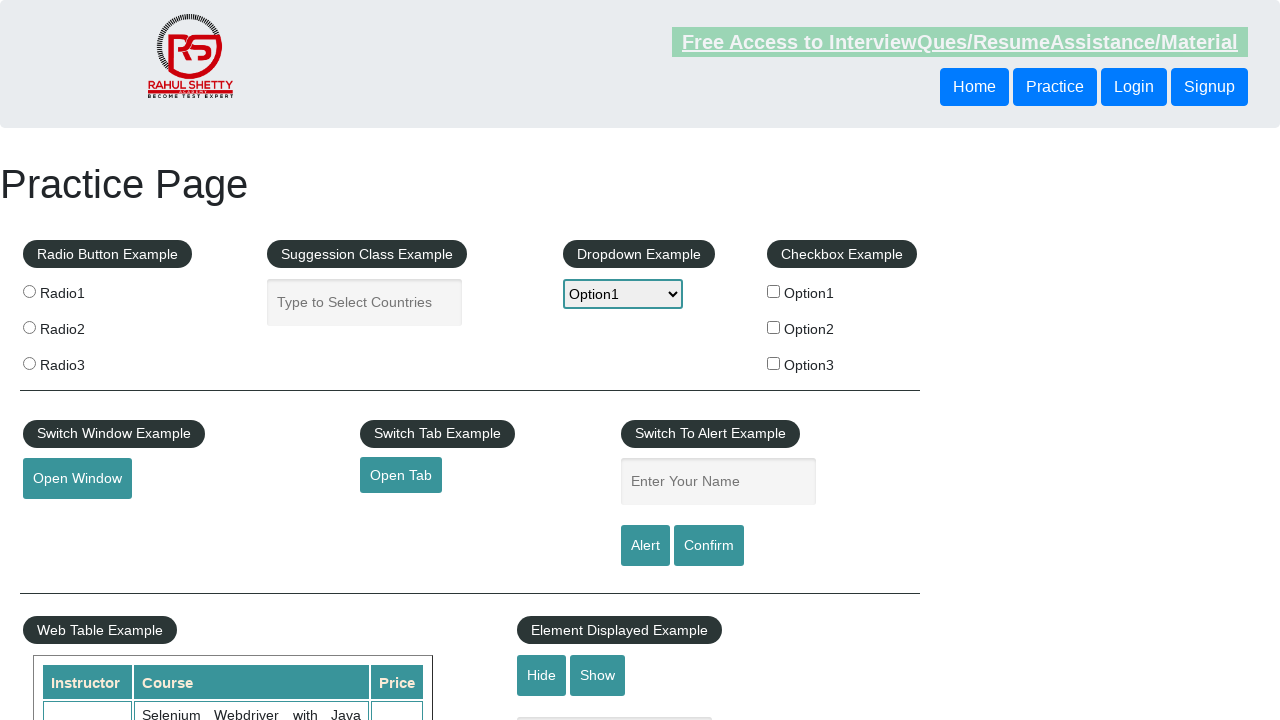

Selected Option2 from dropdown using id selector on select#dropdown-class-example
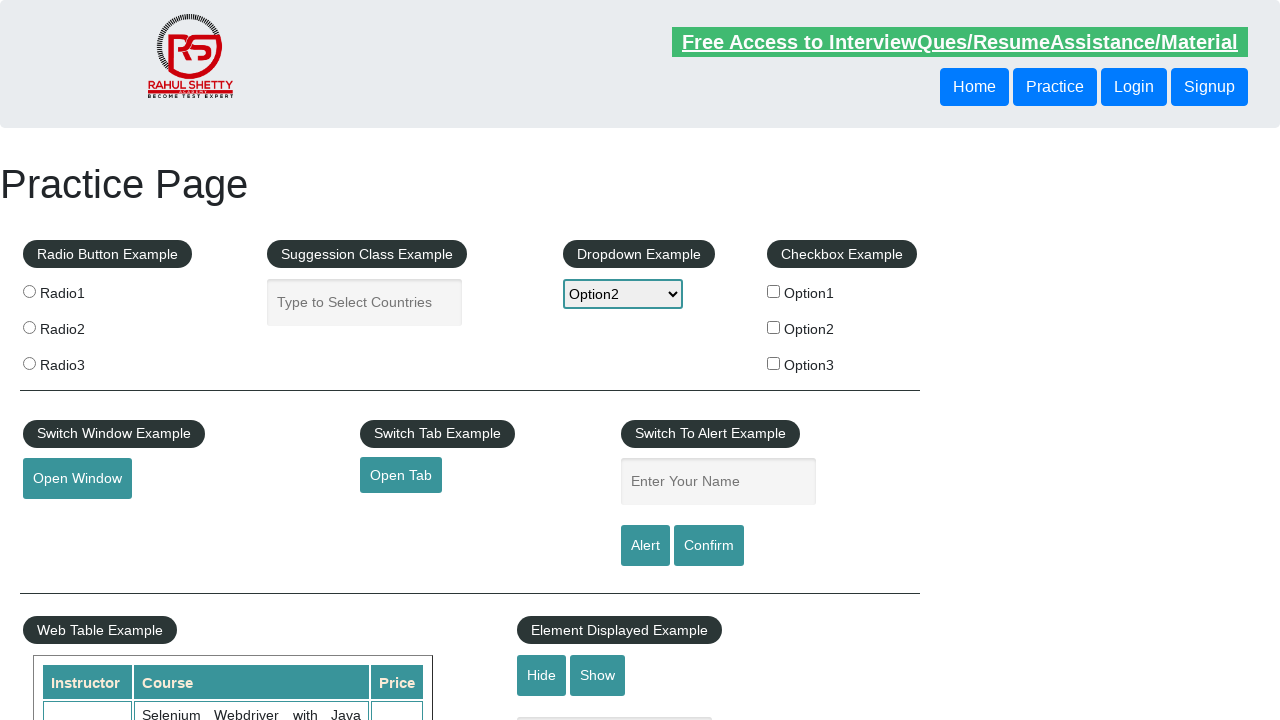

Selected Option3 from dropdown using id selector on select#dropdown-class-example
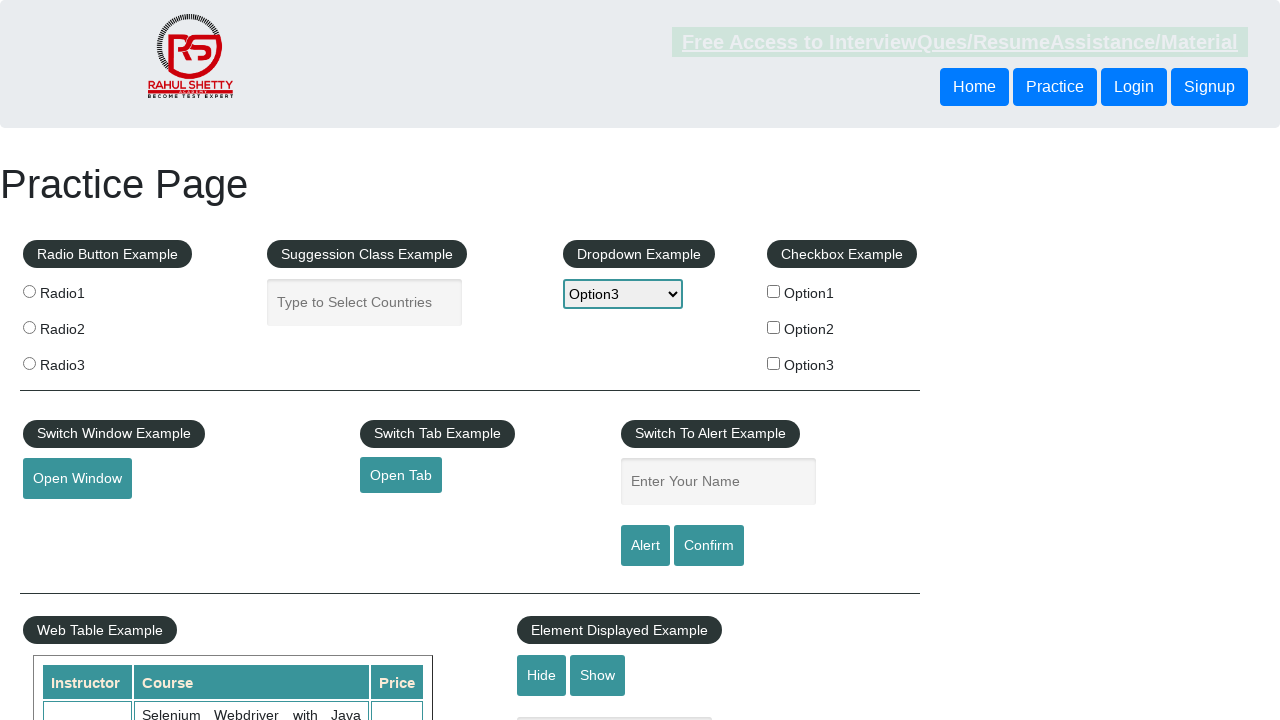

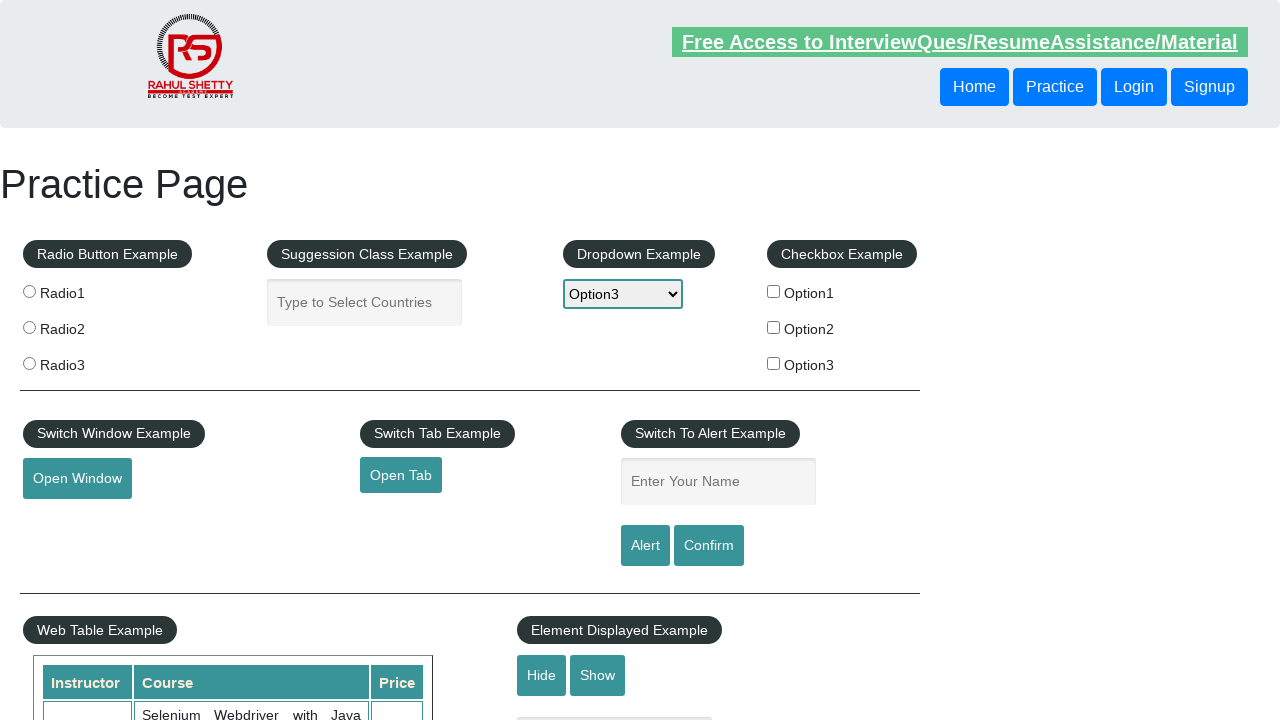